Clicks a link using LINK_TEXT selector

Starting URL: https://qavbox.github.io/demo/webtable/

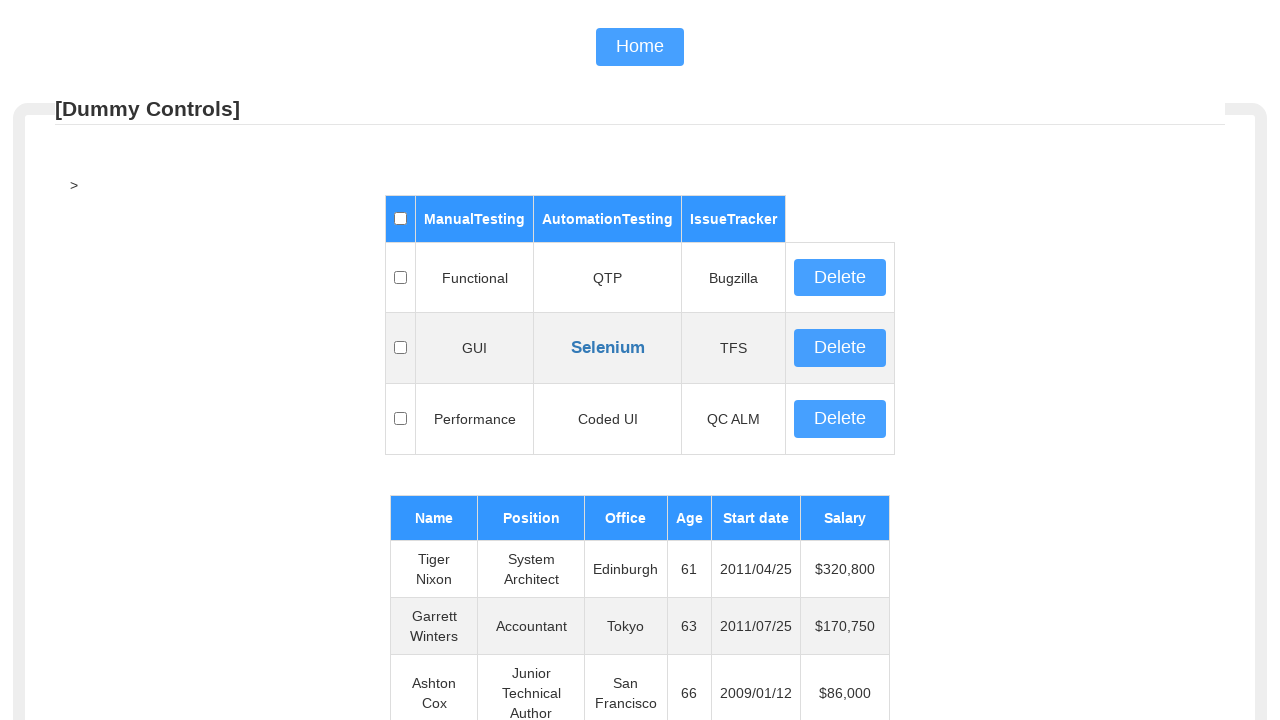

Clicked link with text 'Selenium' at (608, 348) on text=Selenium
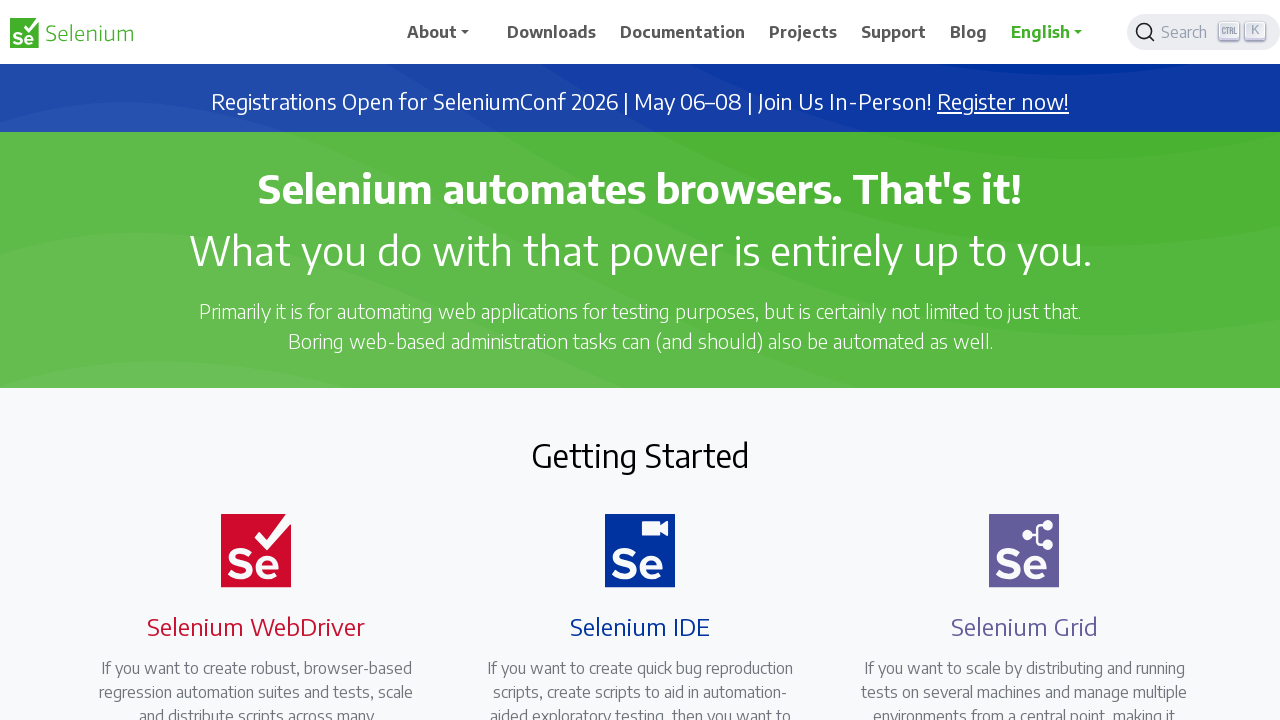

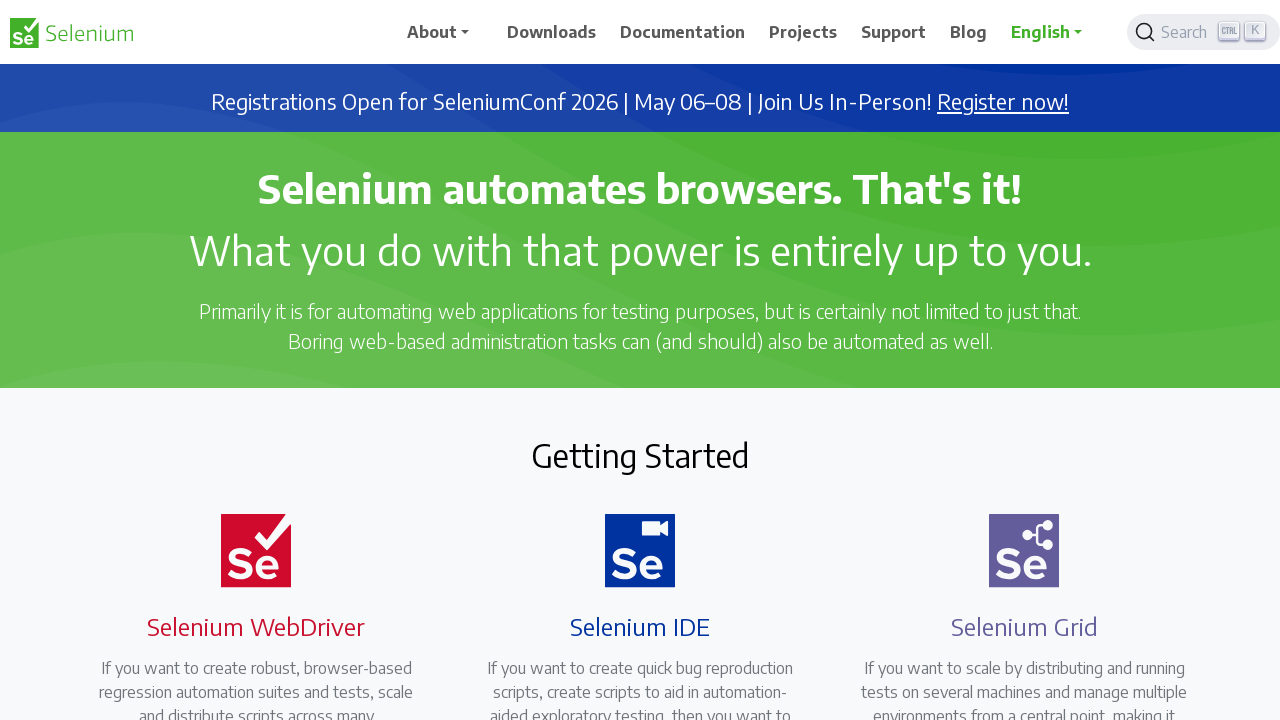